Tests login error message by entering invalid credentials and verifying the error message displays correctly

Starting URL: https://www.saucedemo.com/

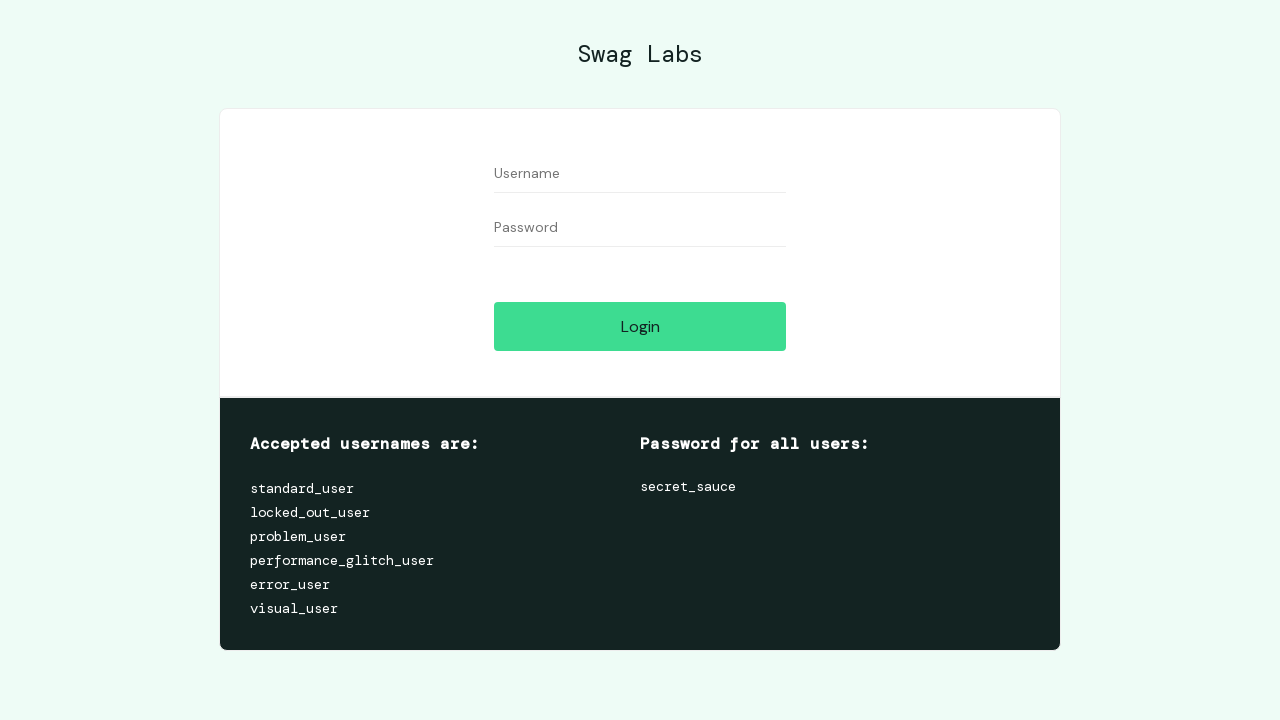

Entered invalid username 'Java' in user-name field on #user-name
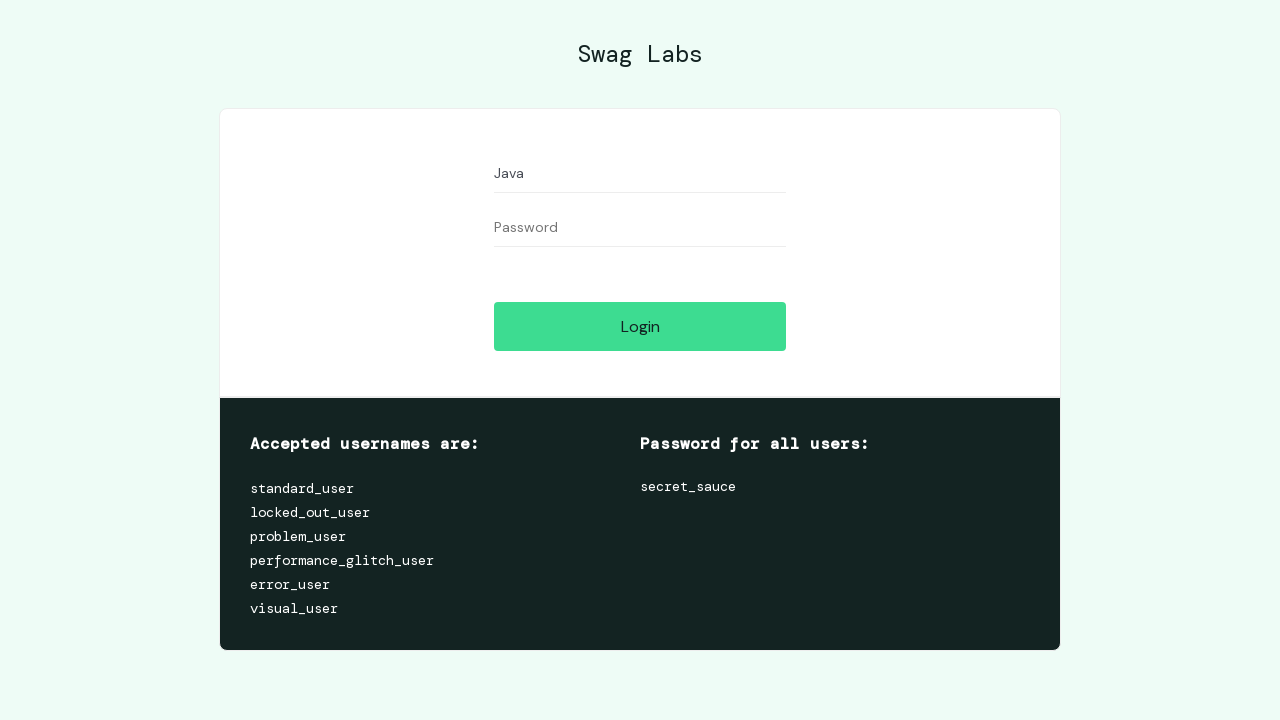

Entered invalid password 'Selenium' in password field on #password
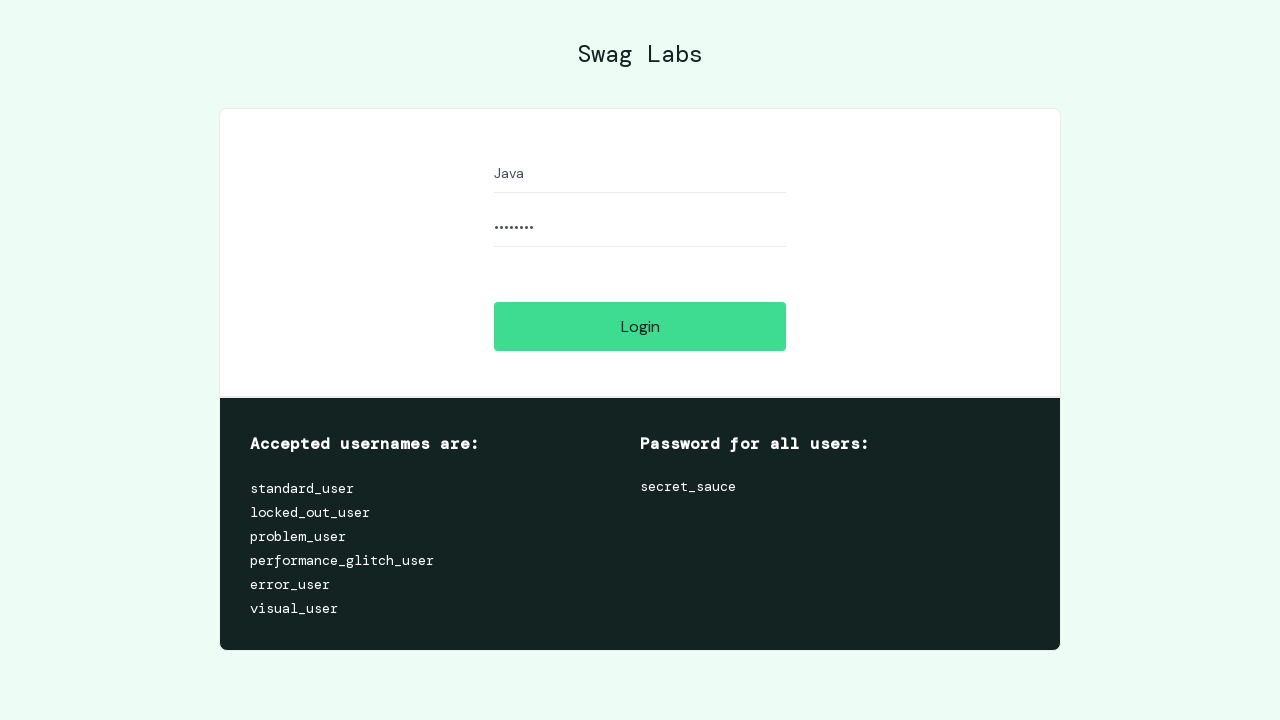

Clicked login button with invalid credentials at (640, 326) on #login-button
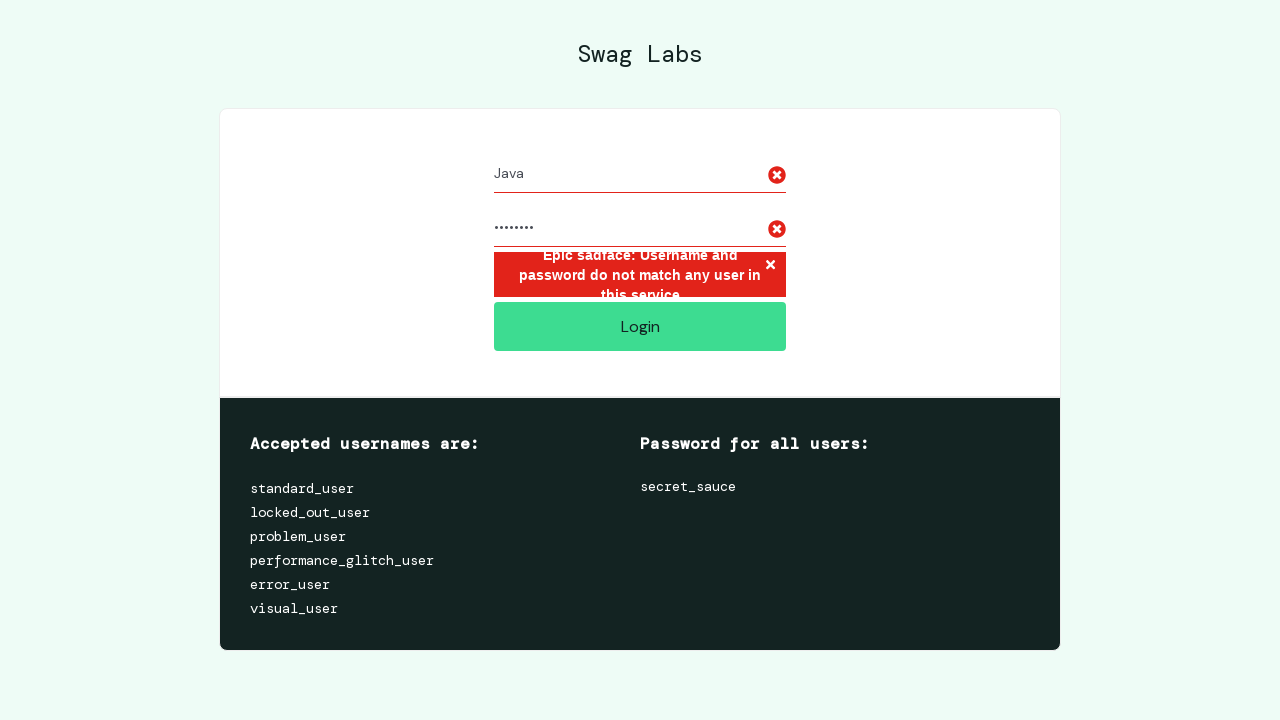

Error message appeared on the page
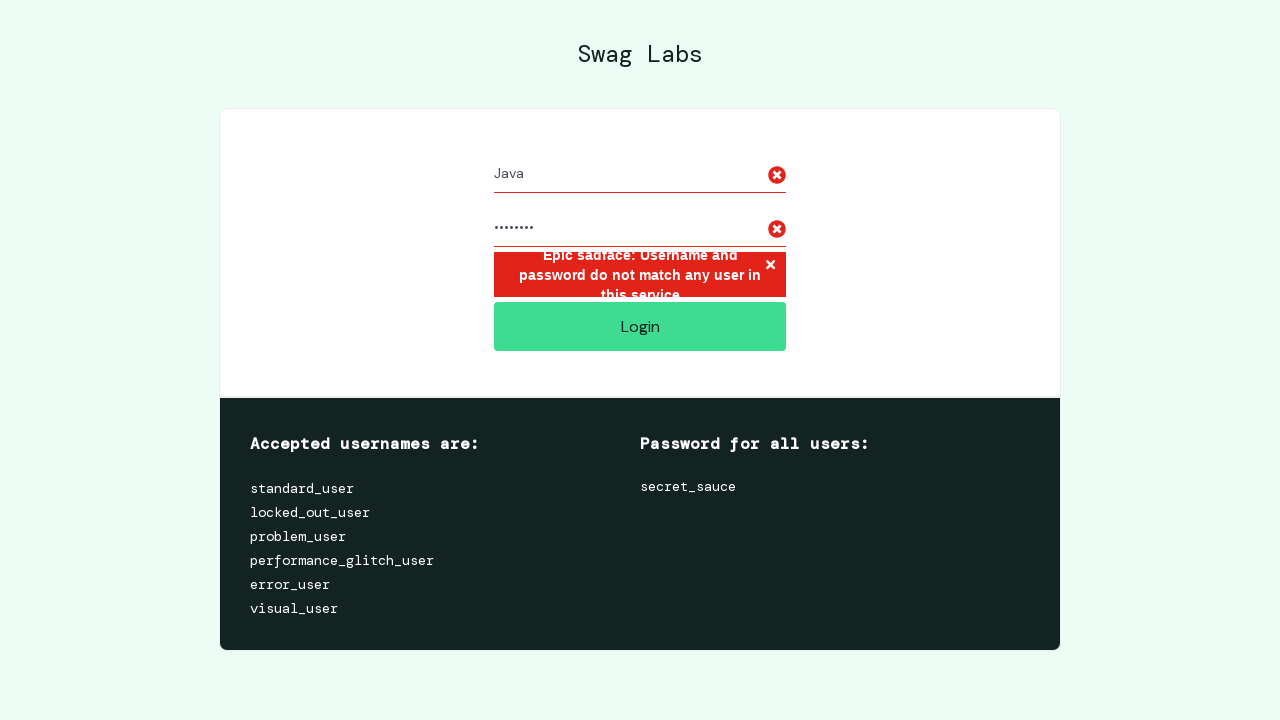

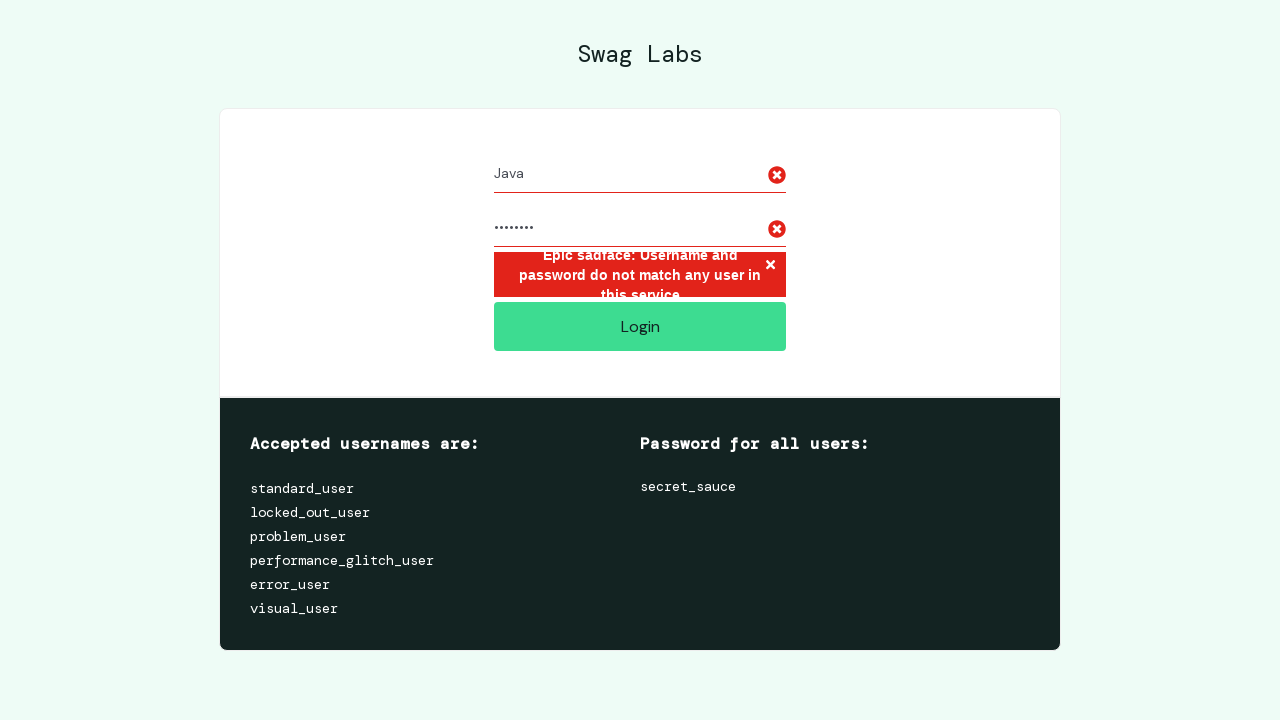